Tests that Clear completed button is hidden when no items are completed

Starting URL: https://demo.playwright.dev/todomvc

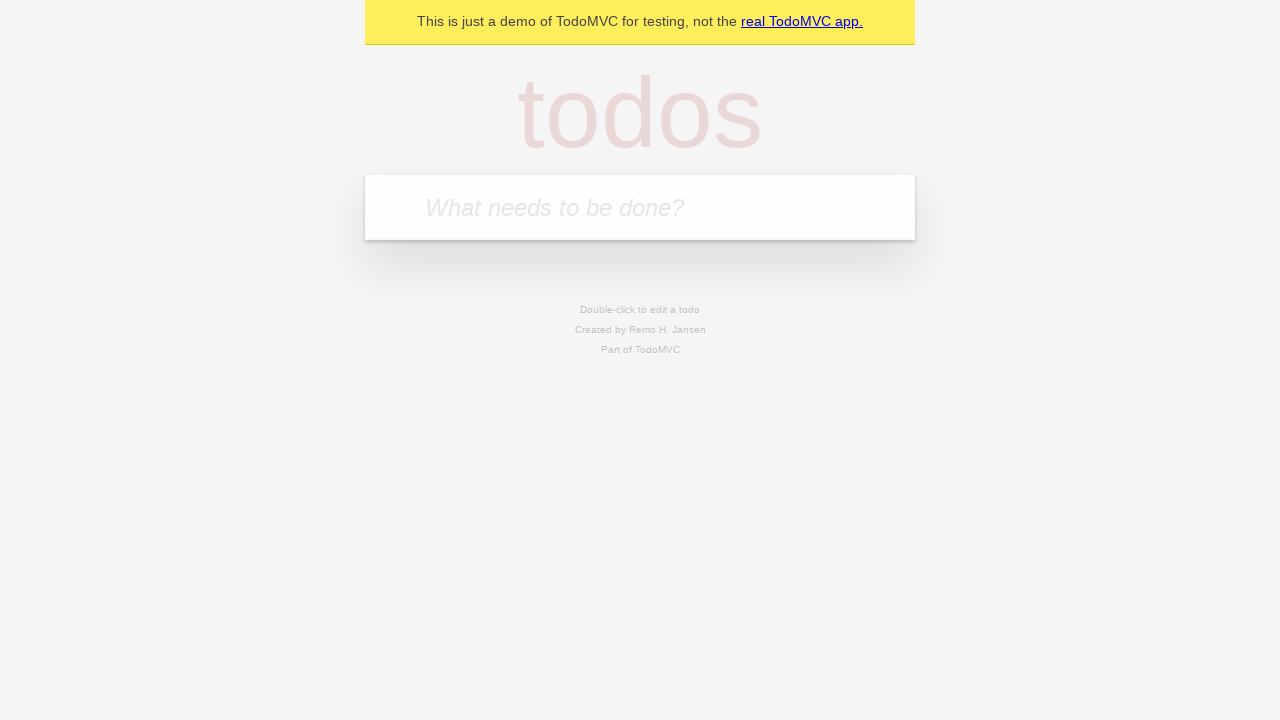

Filled new todo input with 'buy some cheese' on .new-todo
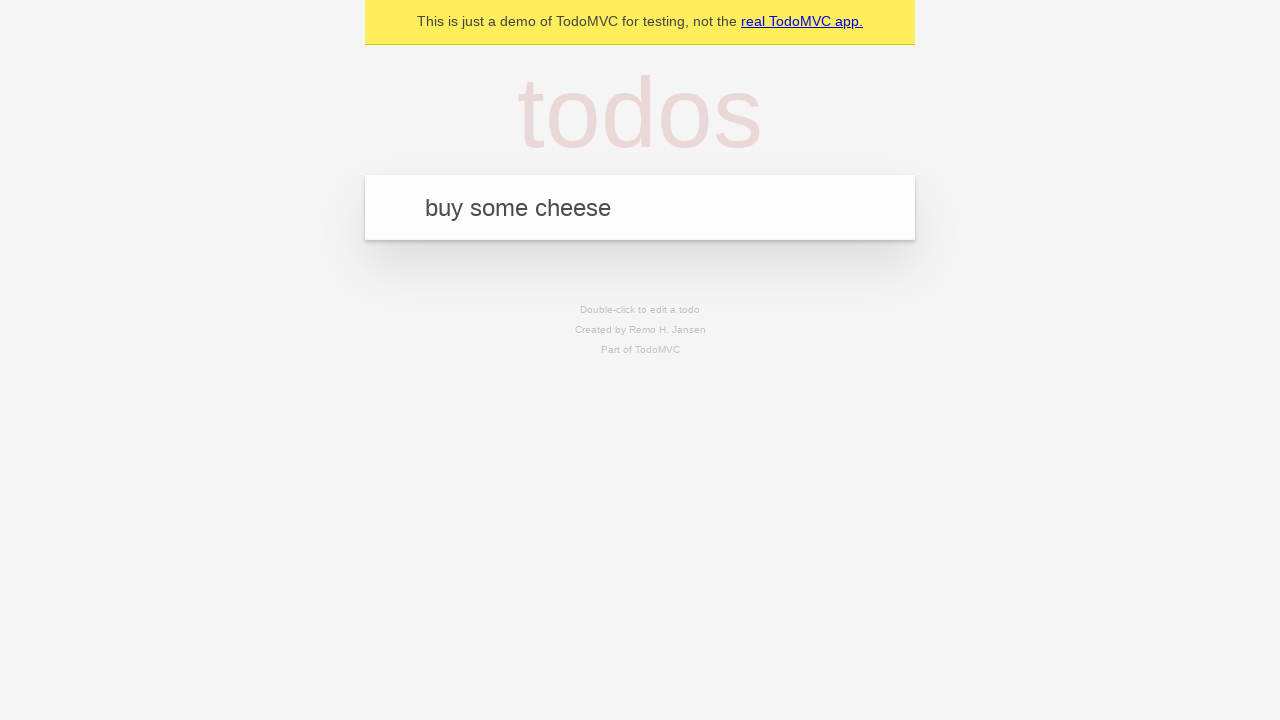

Pressed Enter to add first todo on .new-todo
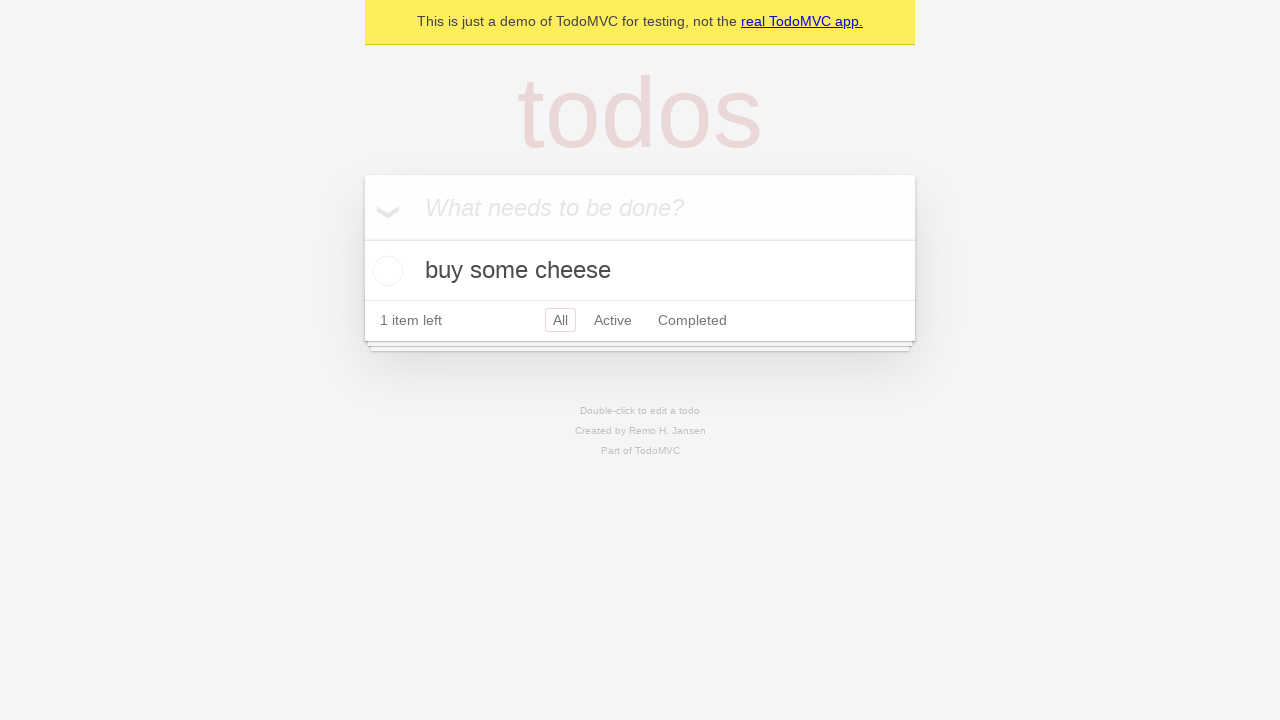

Filled new todo input with 'feed the cat' on .new-todo
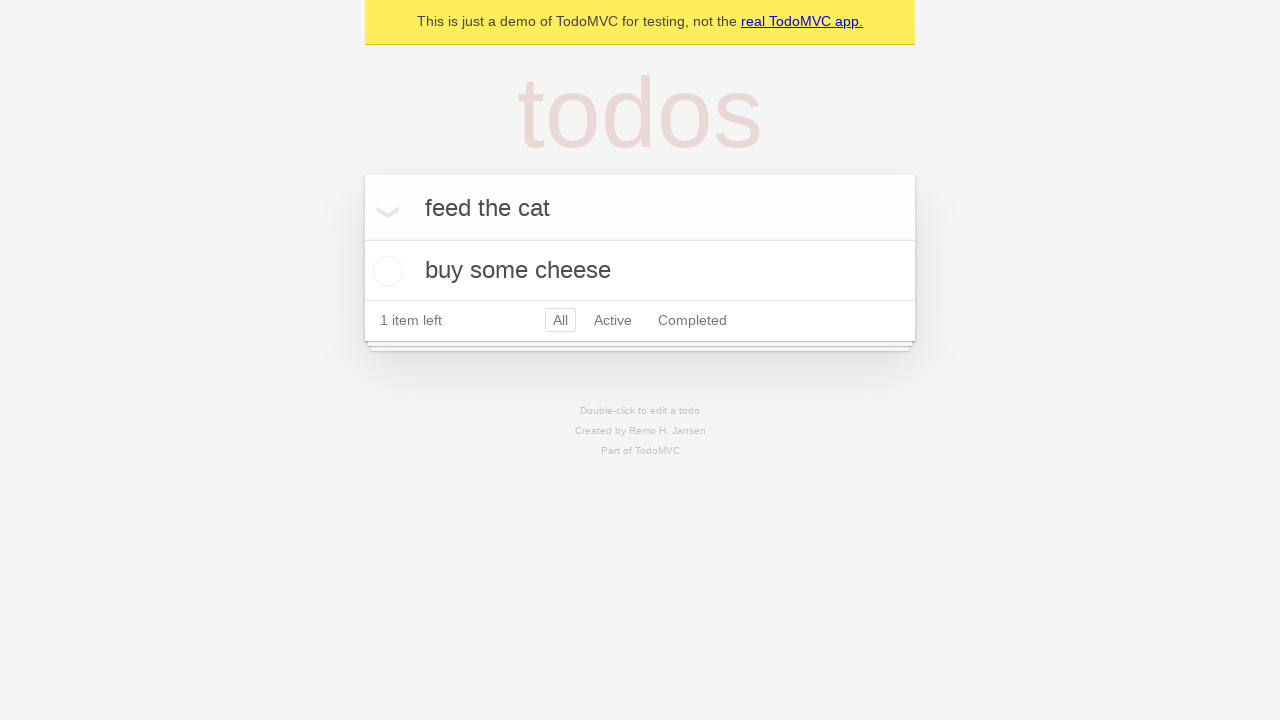

Pressed Enter to add second todo on .new-todo
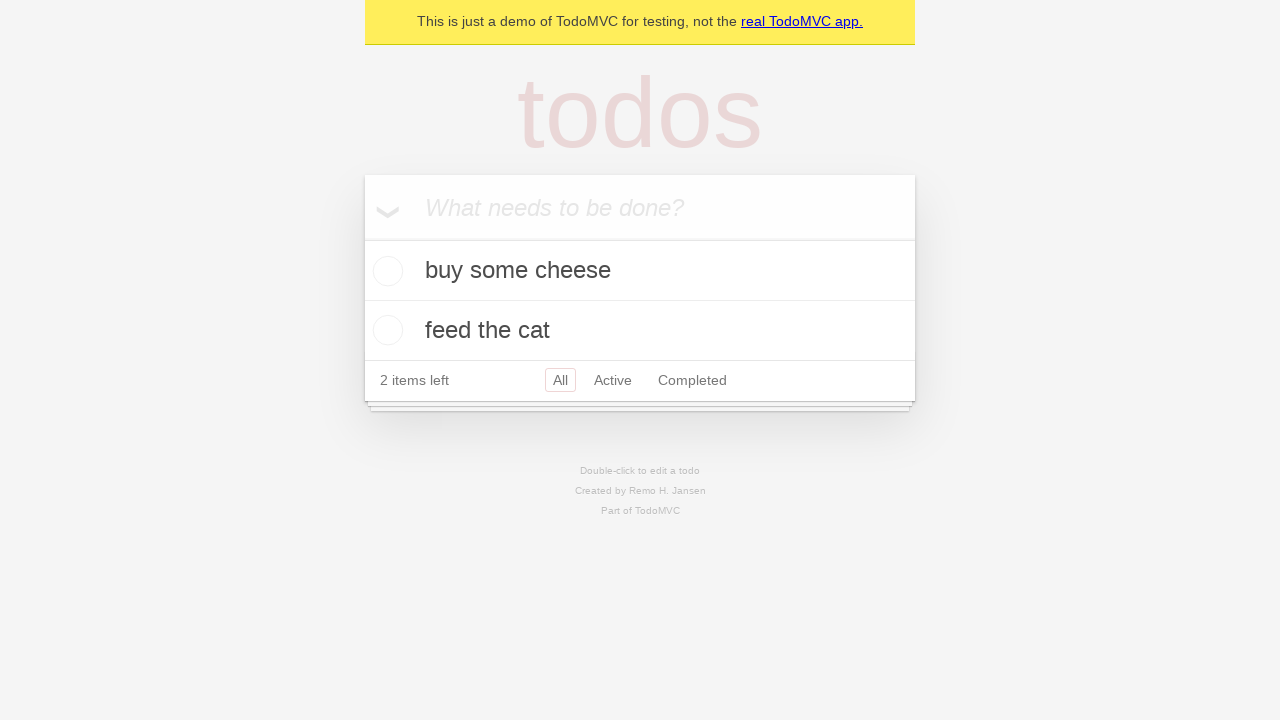

Filled new todo input with 'book a doctors appointment' on .new-todo
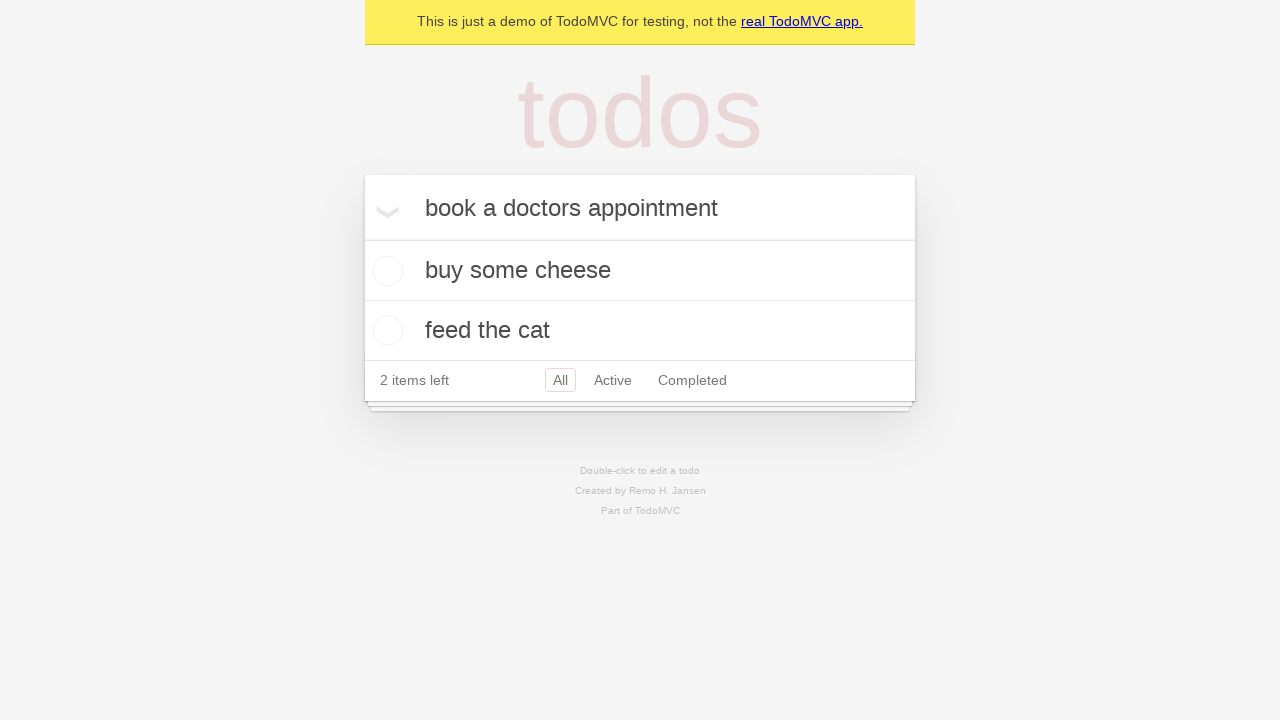

Pressed Enter to add third todo on .new-todo
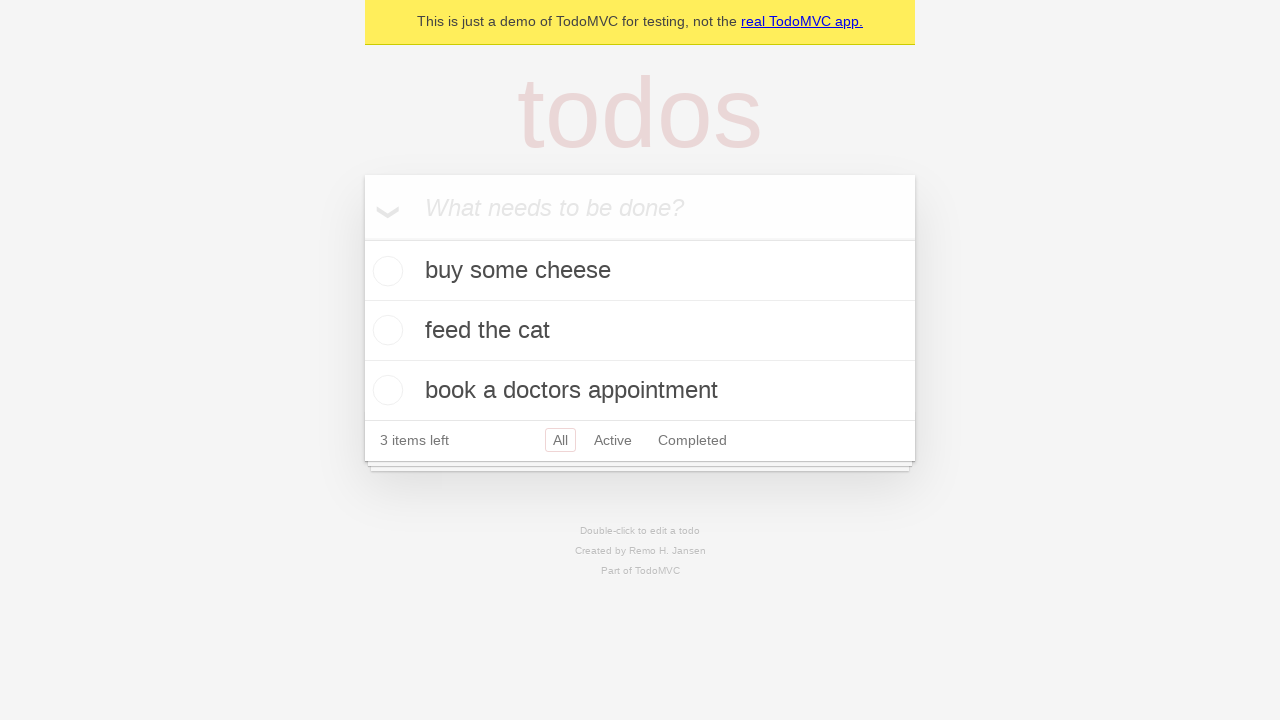

Checked first todo item as completed at (385, 271) on .todo-list li .toggle >> nth=0
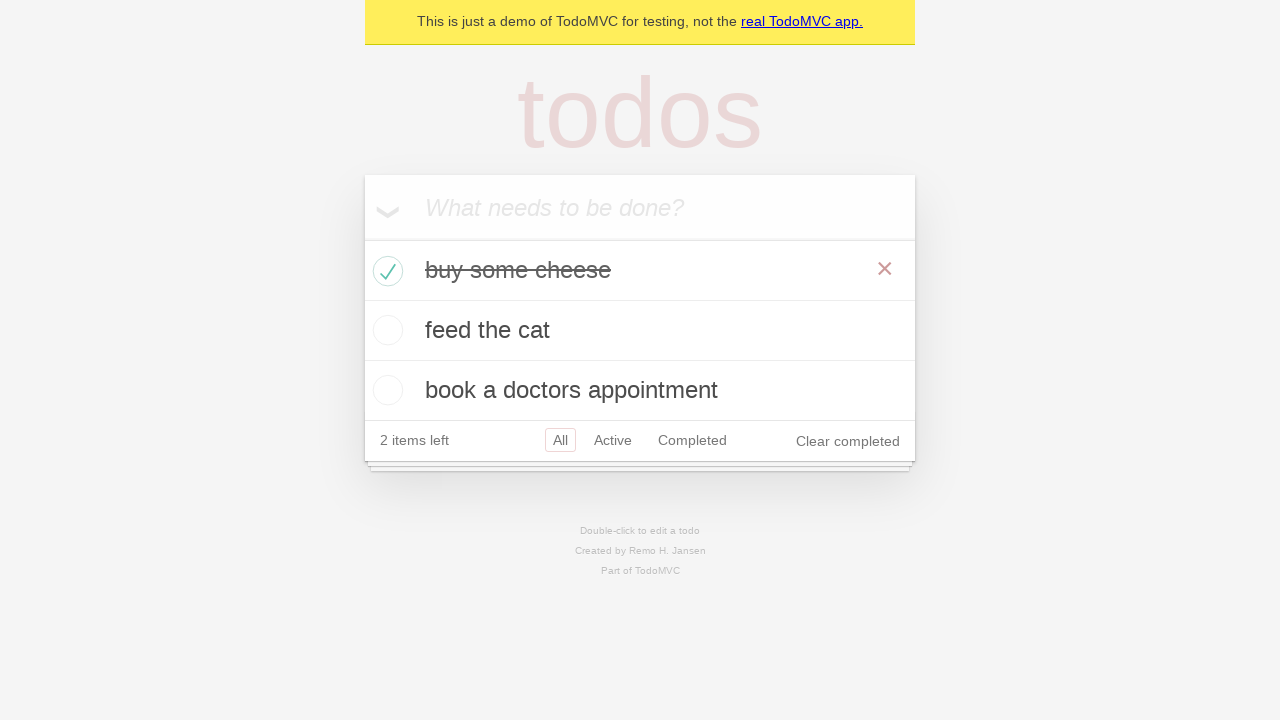

Clicked Clear completed button to remove completed item at (848, 441) on .clear-completed
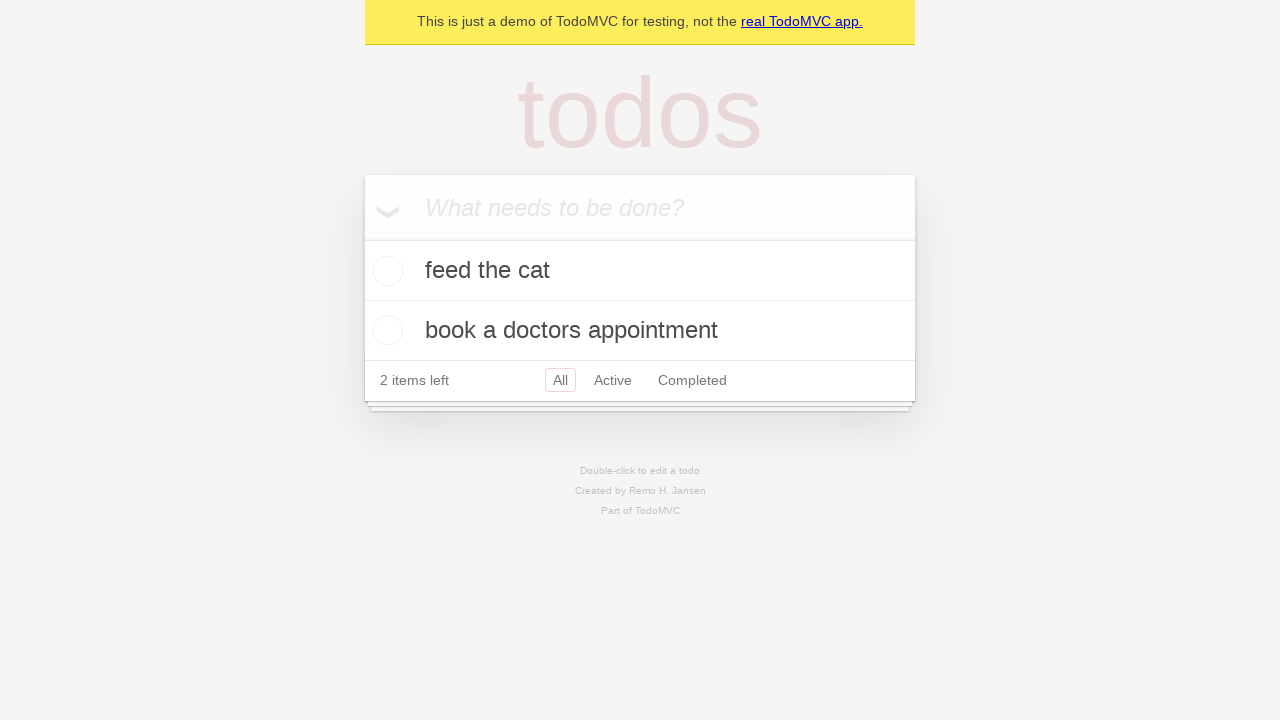

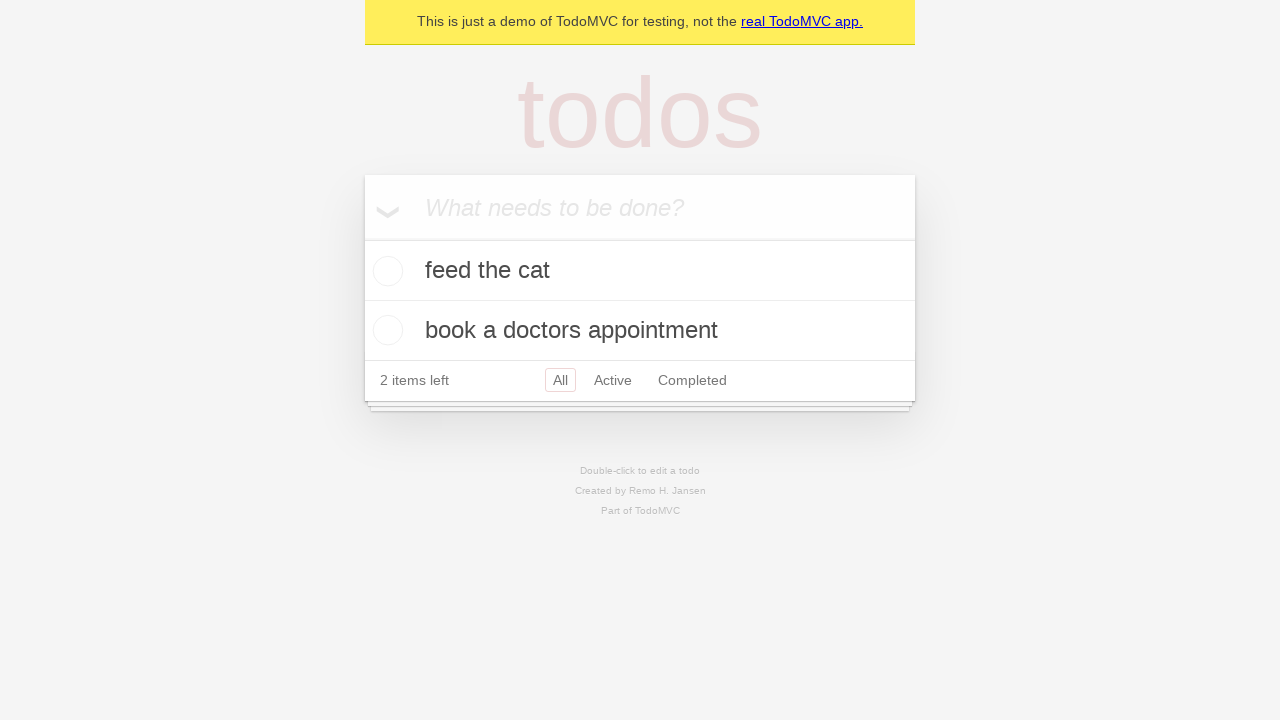